Tests a form submission by filling in name, email, and address fields on the DemoQA text box page

Starting URL: https://demoqa.com/text-box

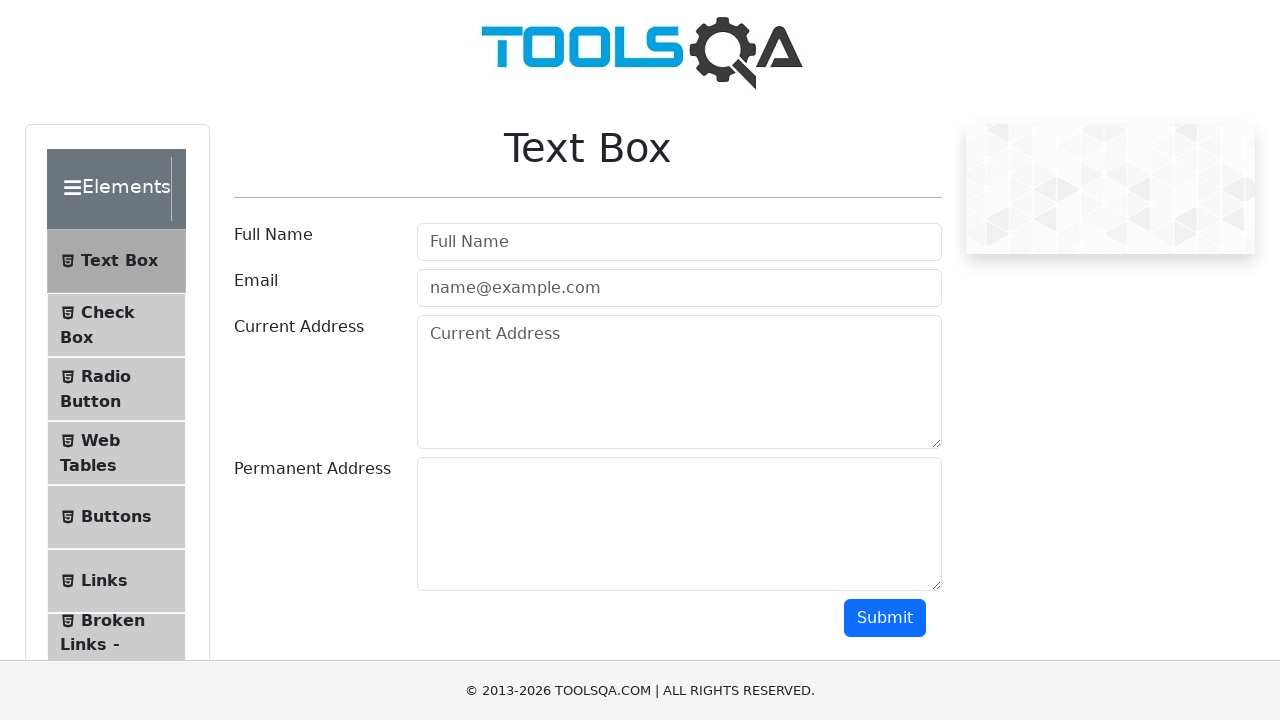

Filled in user name field with 'John Smith' on #userName
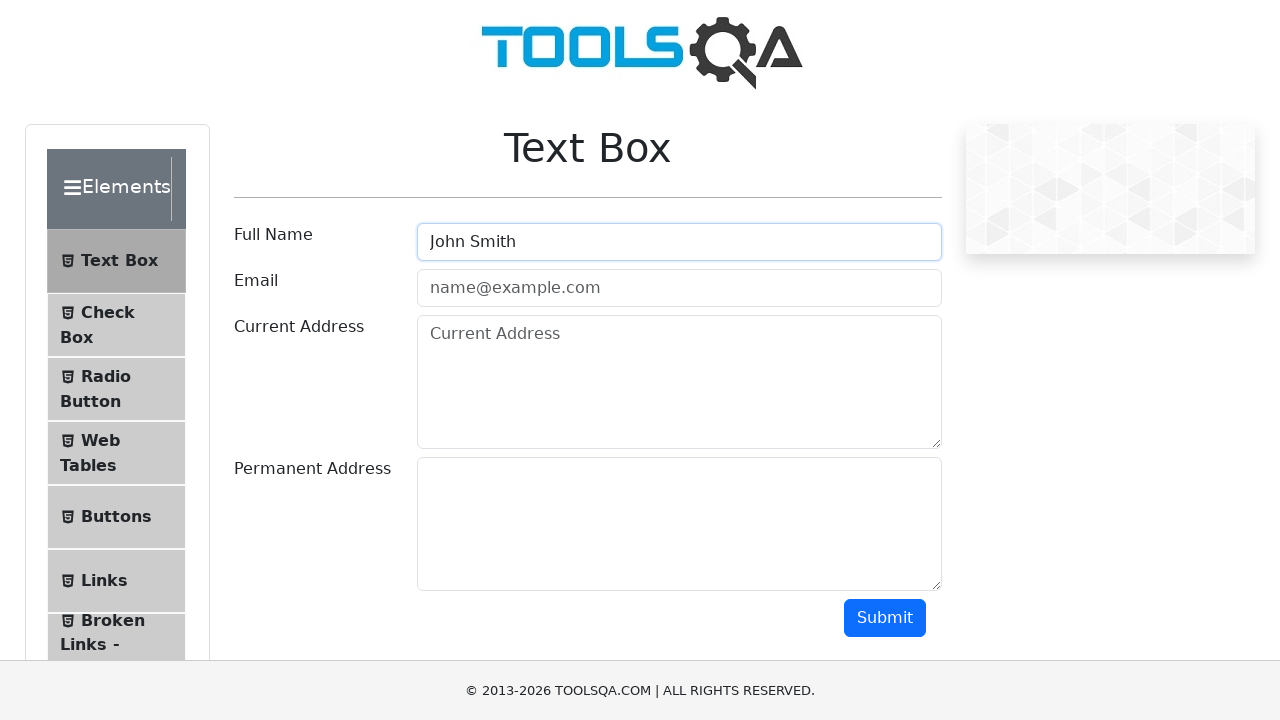

Filled in email field with 'johnsmith@example.com' on #userEmail
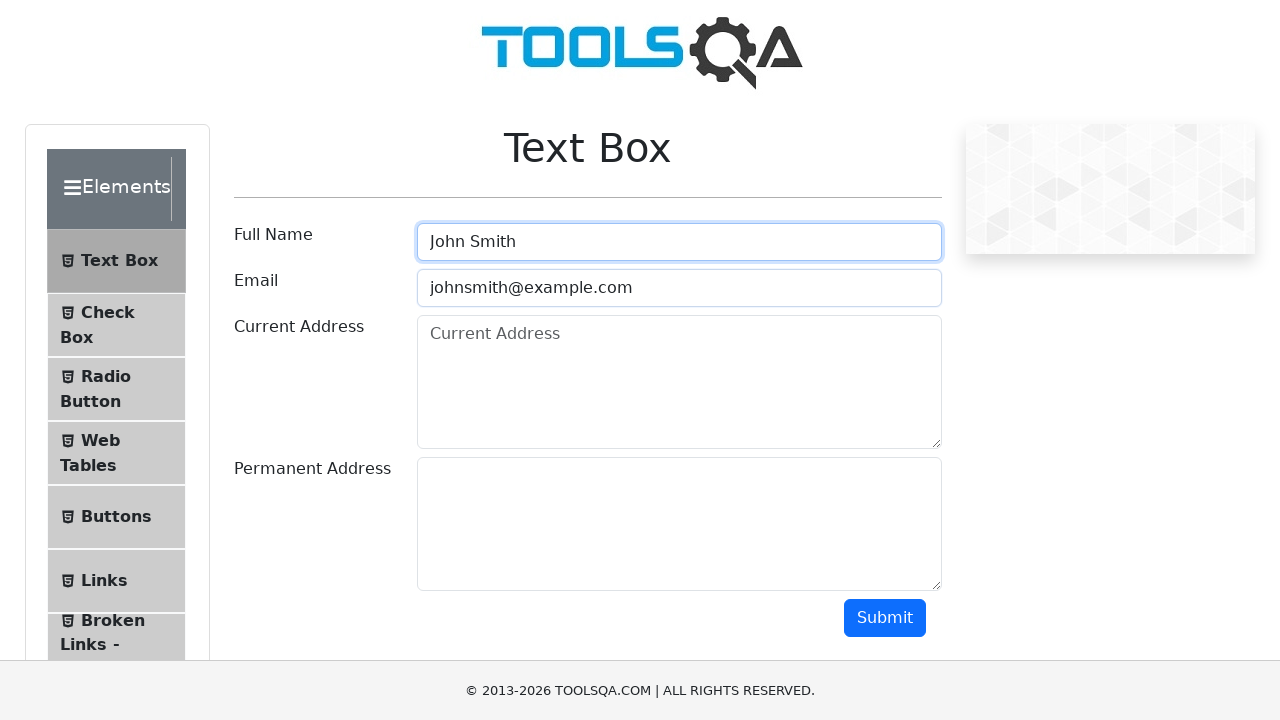

Filled in current address field with '123 Main Street, Toronto ON M5V2T6' on #currentAddress
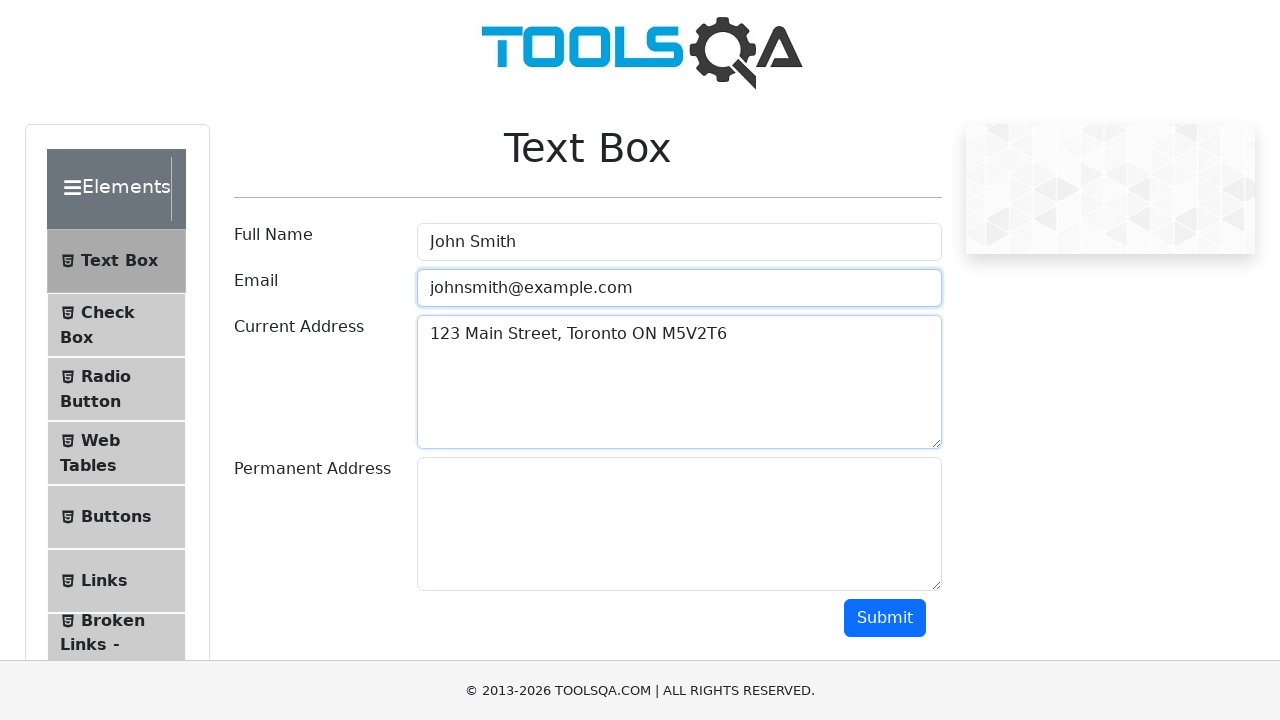

Filled in permanent address field with '456 Oak Avenue, Vancouver BC V6B2W1' on #permanentAddress
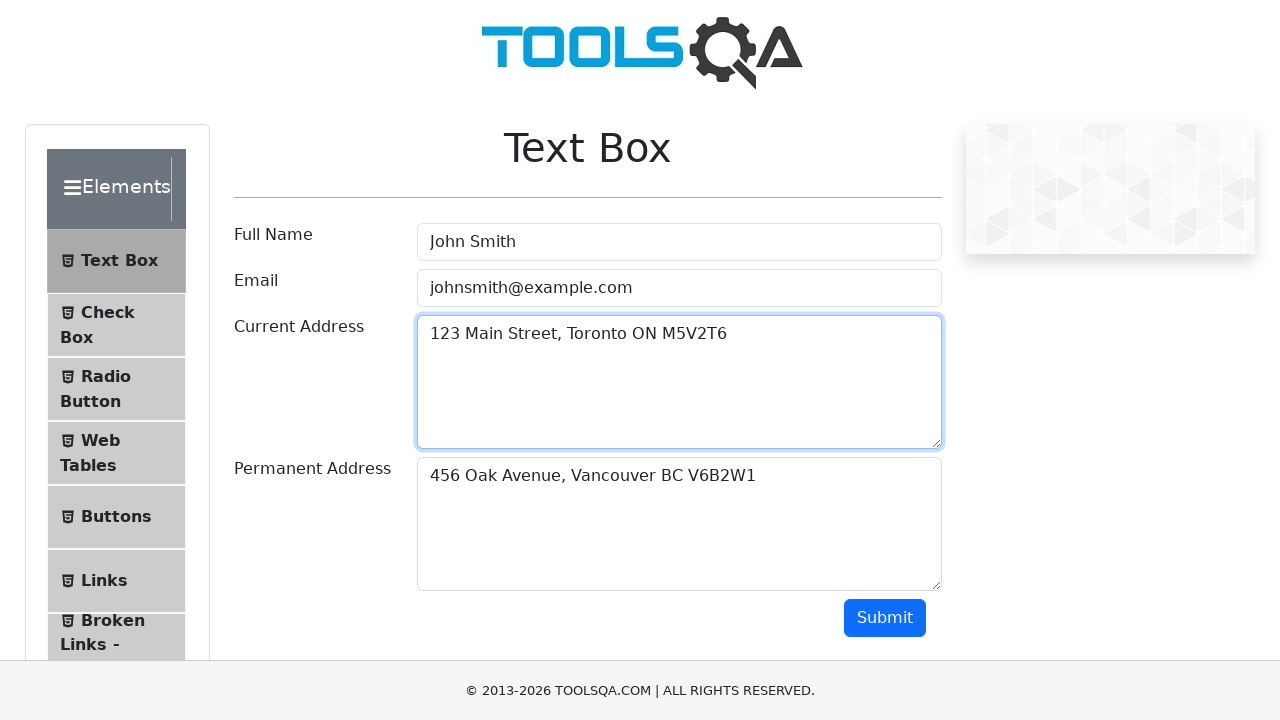

Clicked submit button to submit the form at (885, 618) on #submit
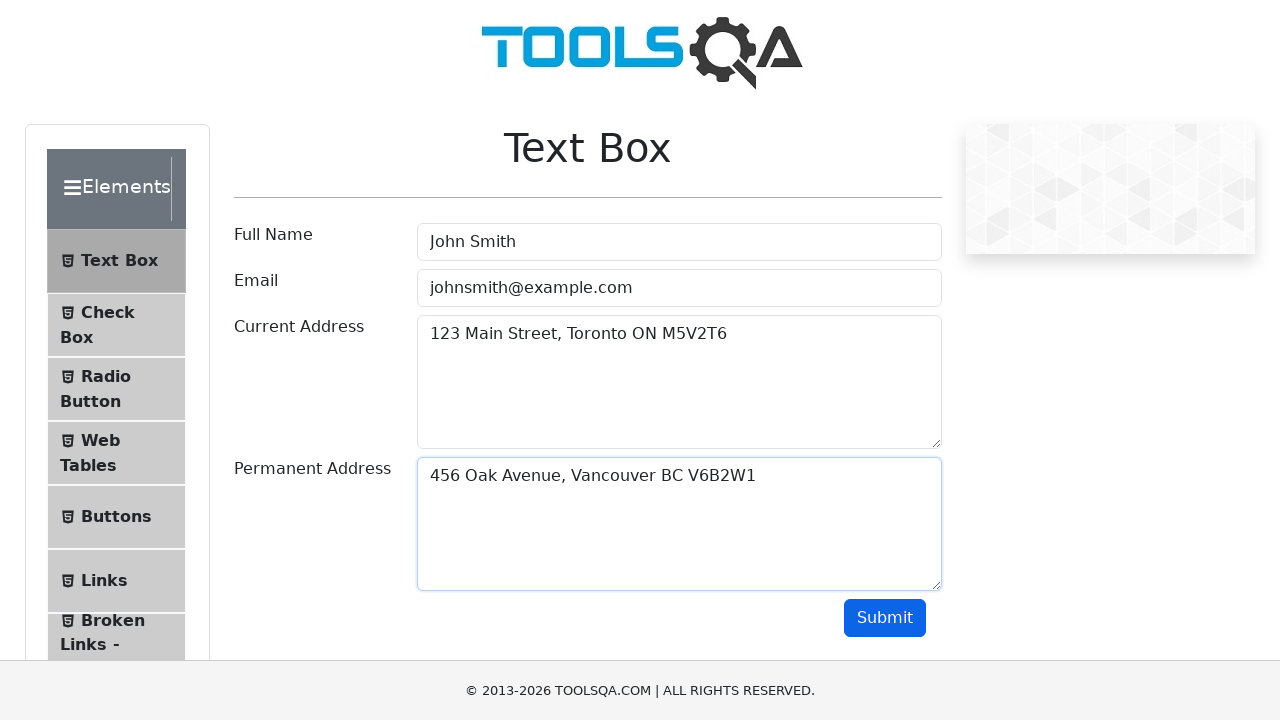

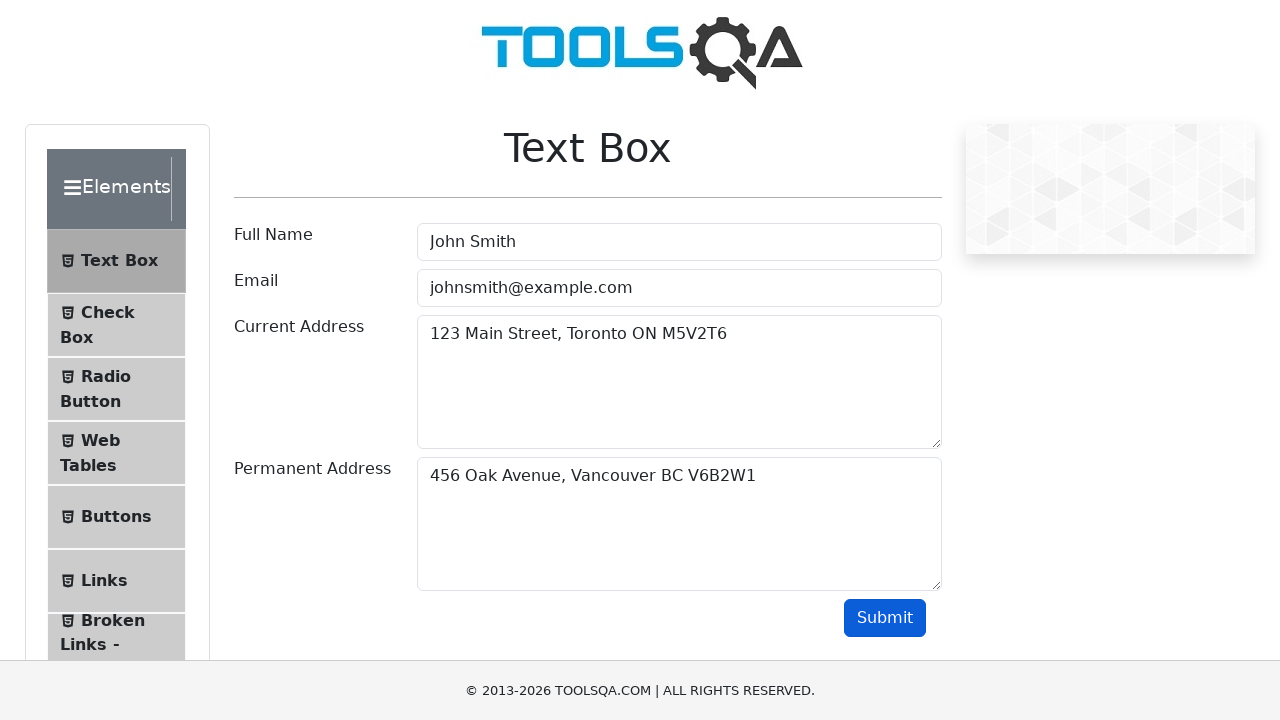